Navigates through the Shifting Content menu example and counts the number of menu items

Starting URL: https://the-internet.herokuapp.com/

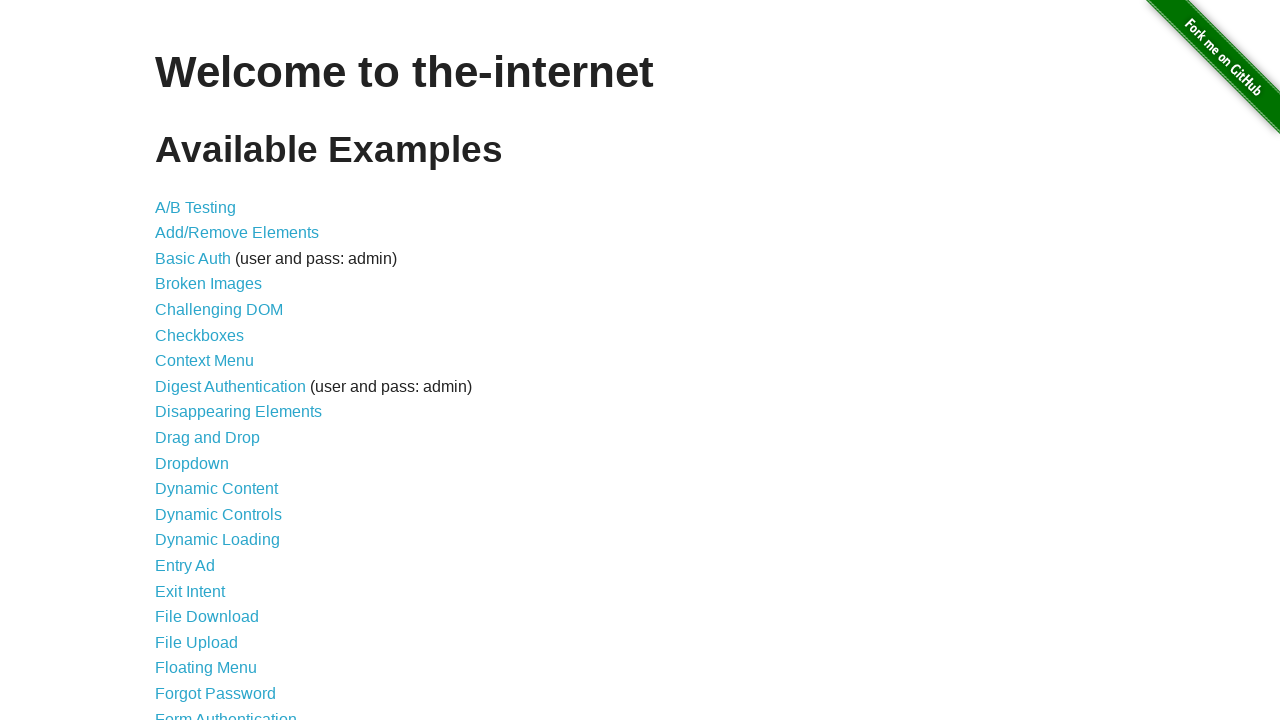

Clicked on 'Shifting Content' link at (212, 523) on text=Shifting Content
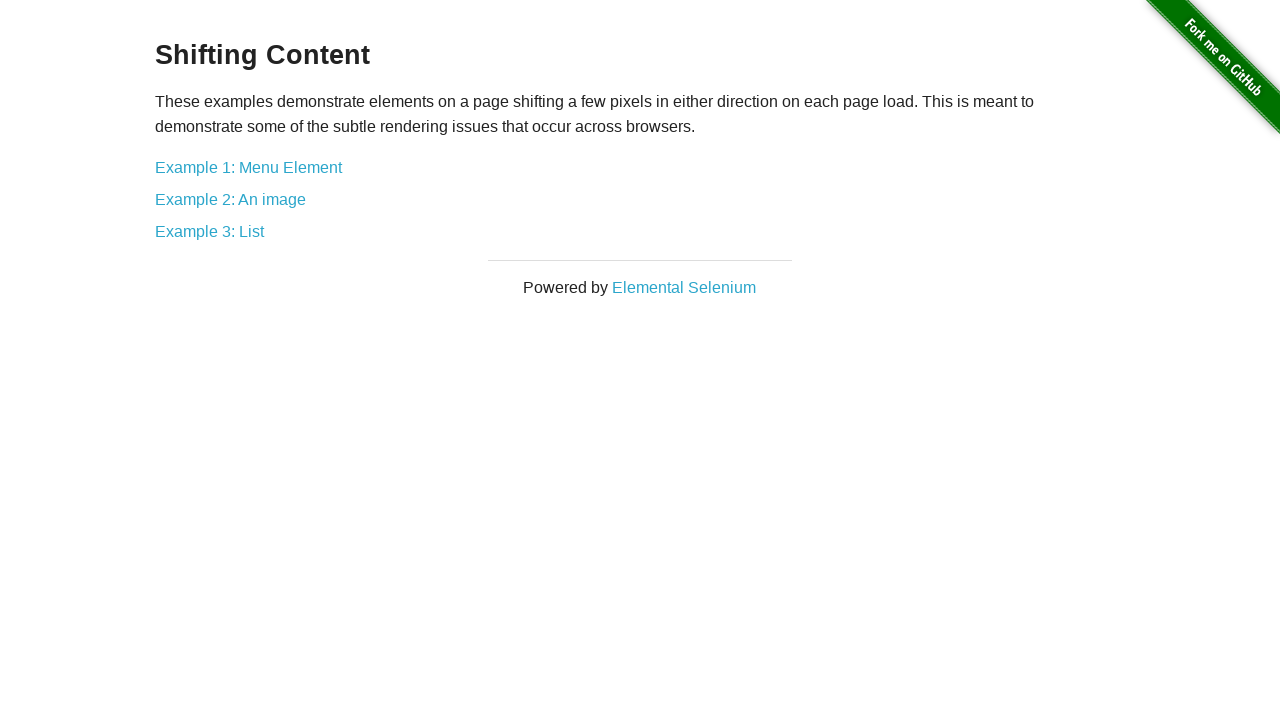

Clicked on 'Example 1: Menu Element' link at (248, 167) on text=Example 1: Menu Element
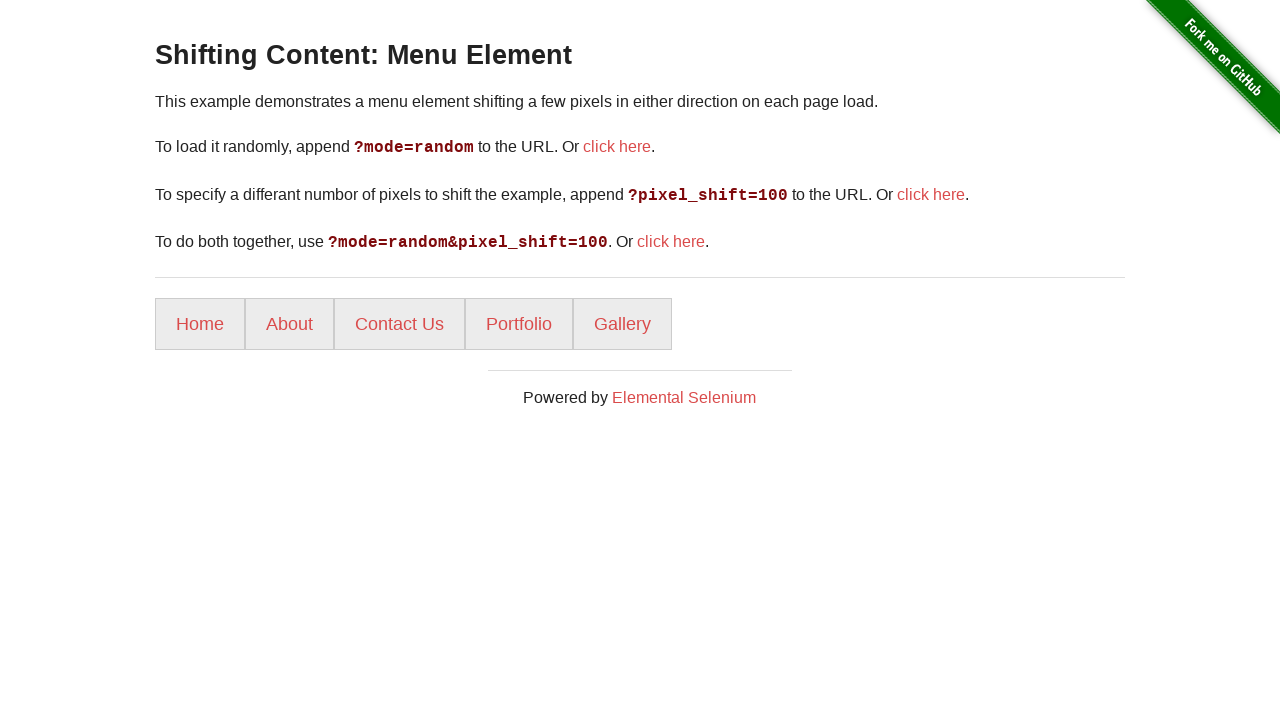

Menu items loaded and selector 'li' is present
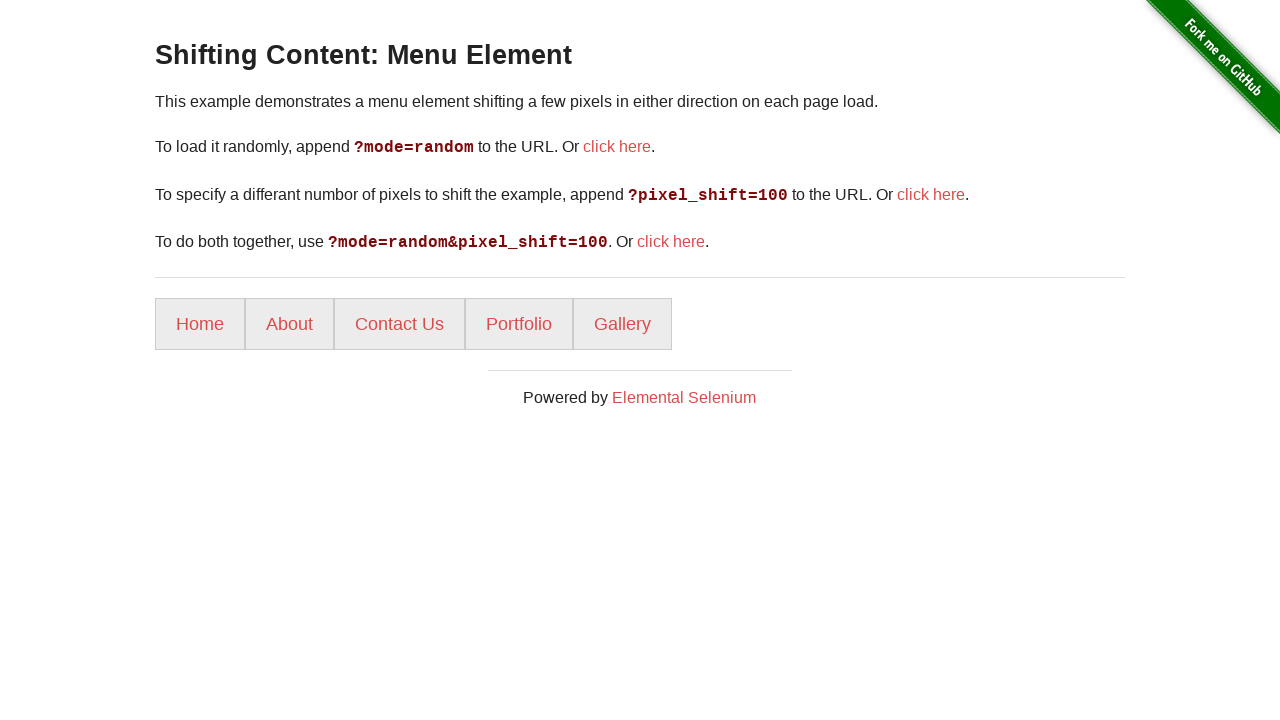

Retrieved all menu items, count: 5
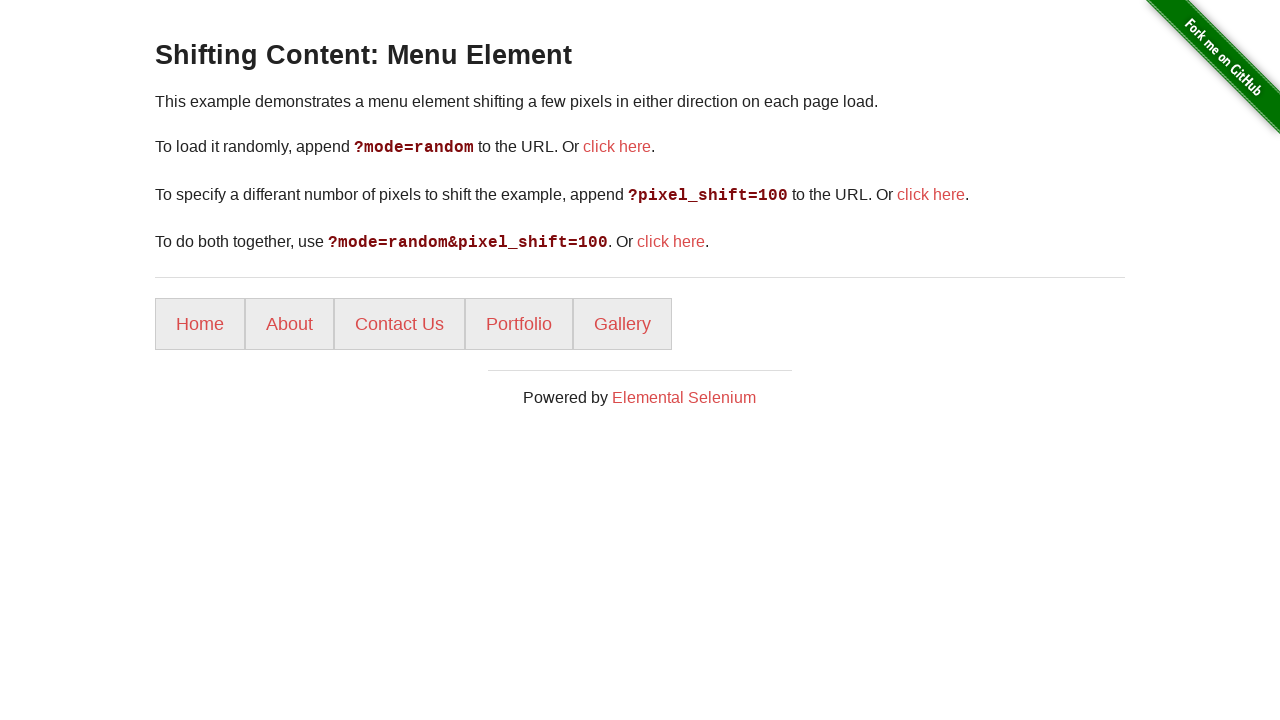

Retrieved page title: The Internet
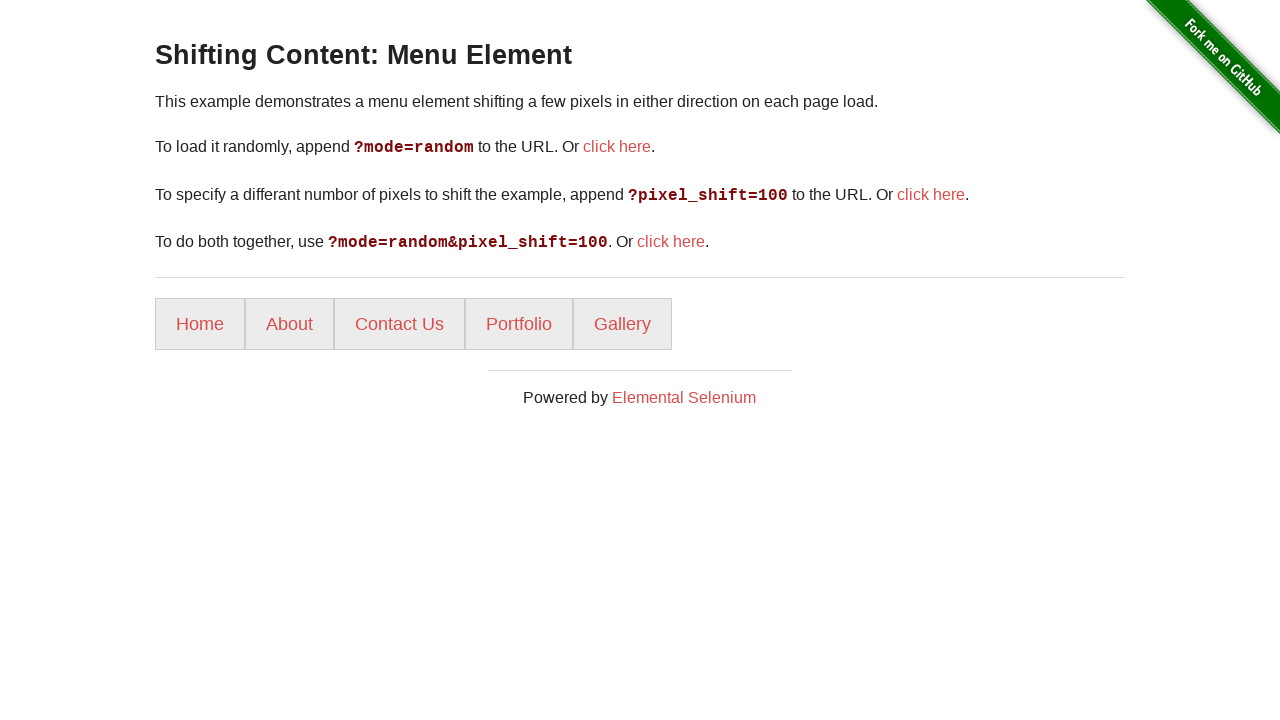

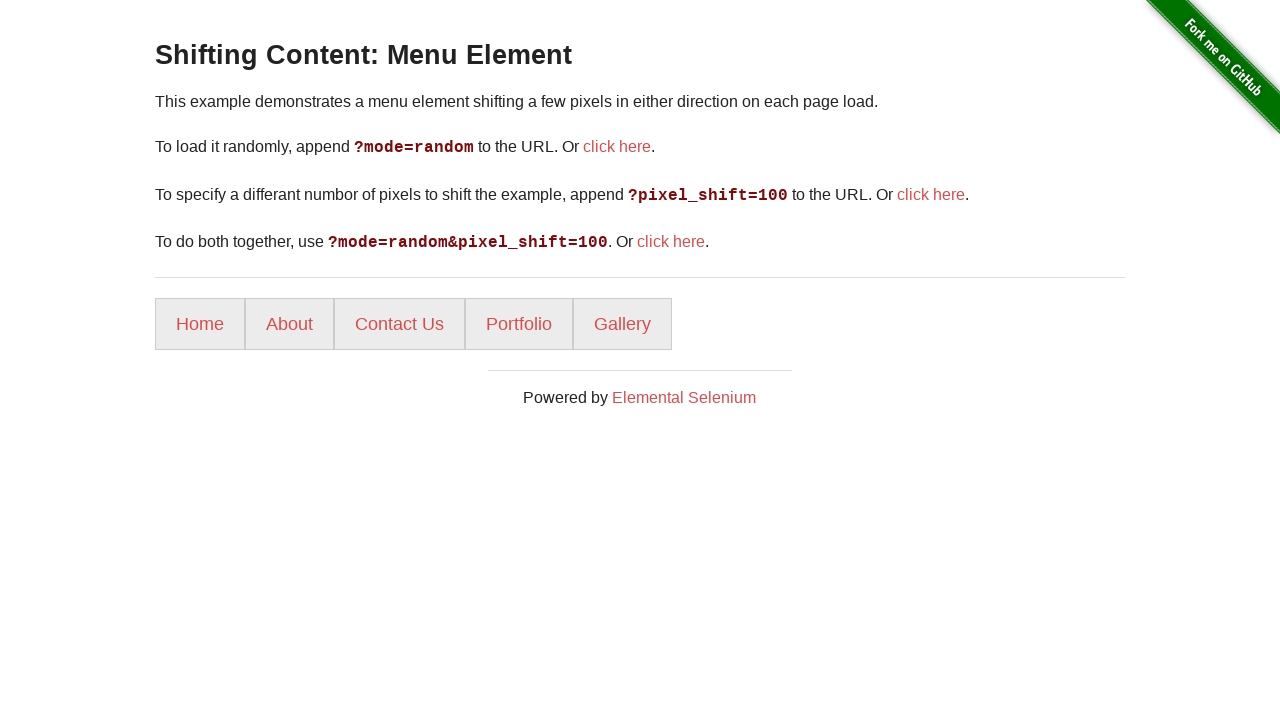